Tests a web calculator with configurable delay, performing various mathematical operations and verifying the results

Starting URL: https://bonigarcia.dev/selenium-webdriver-java/slow-calculator.html

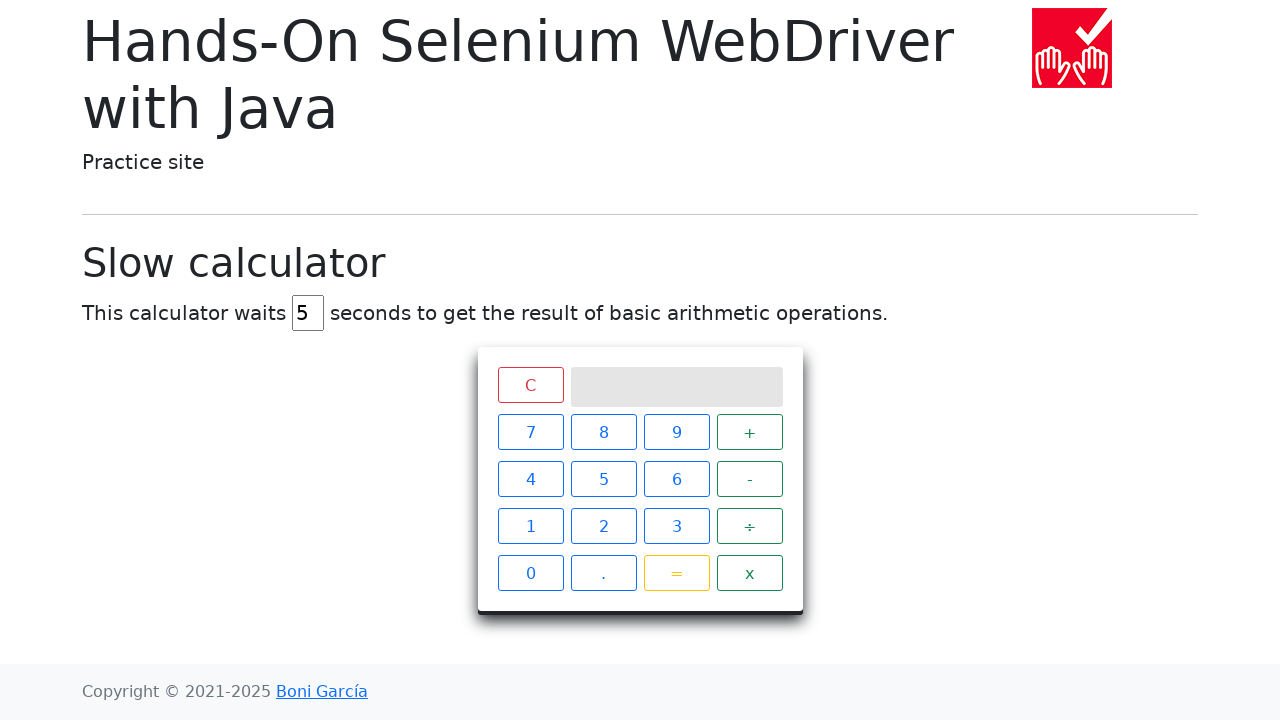

Cleared delay input field on #delay
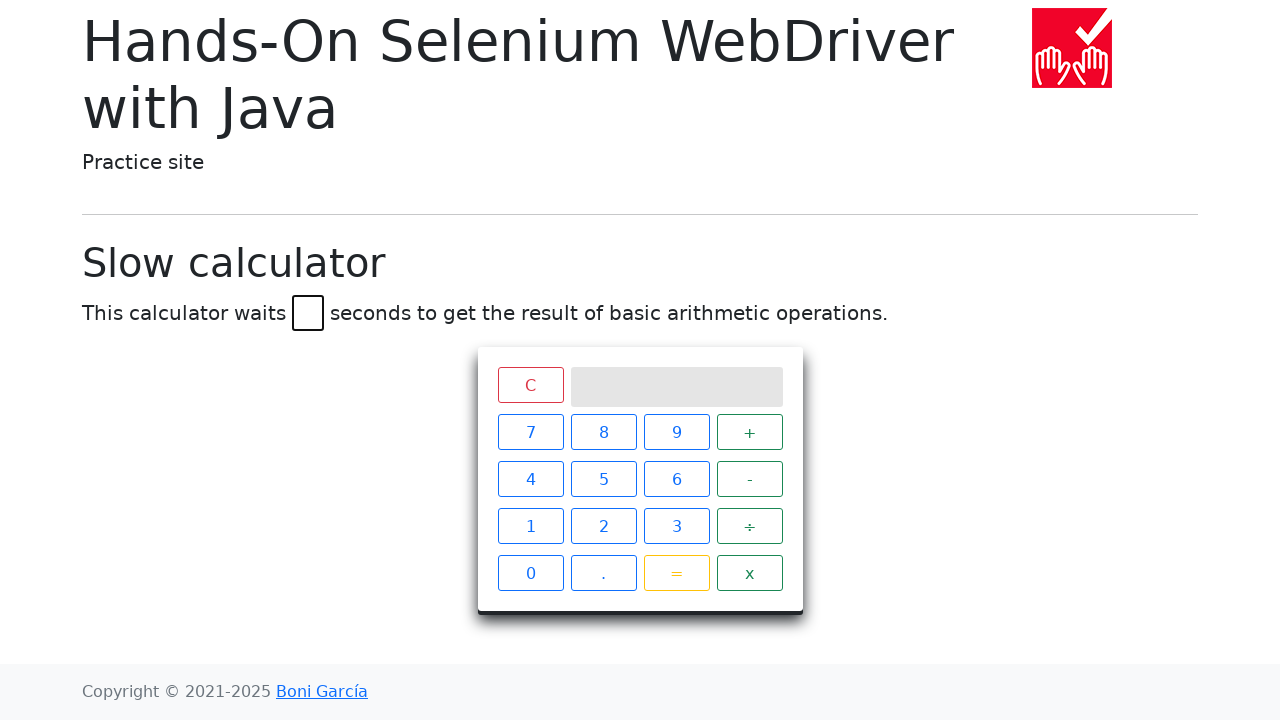

Filled delay field with value 3 on #delay
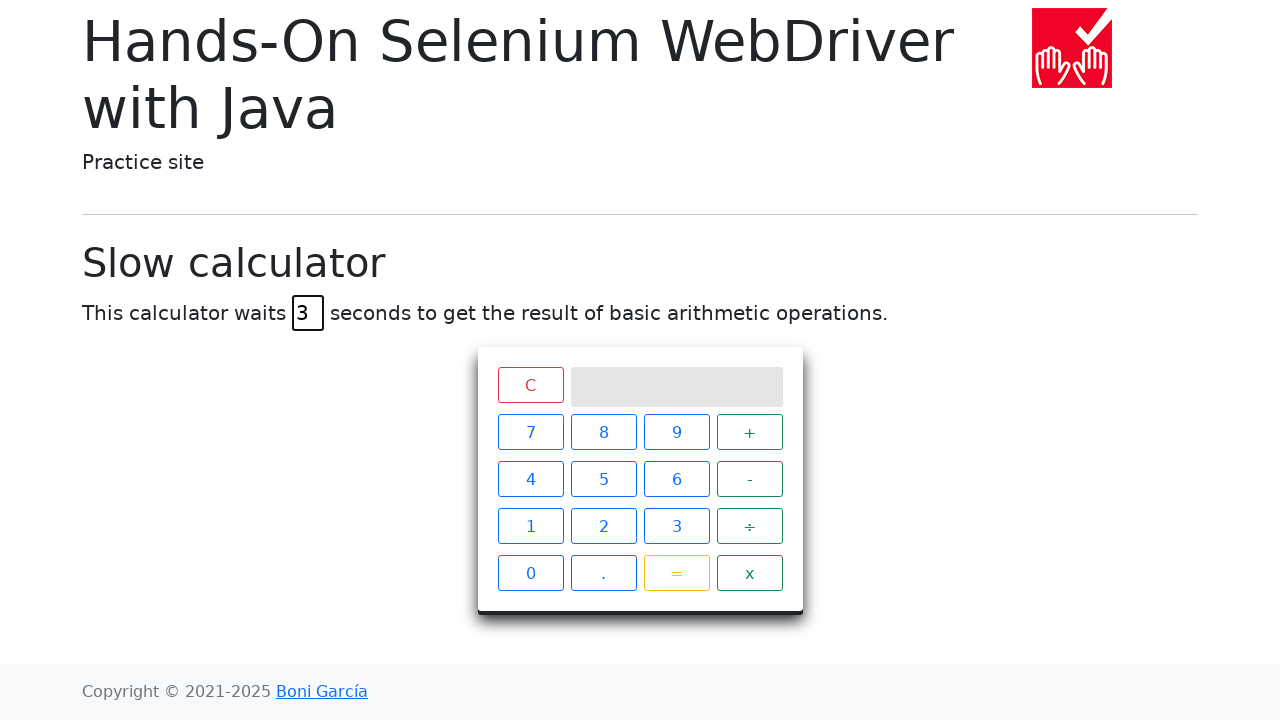

Clicked digit '1' for first number at (530, 526) on //span[contains(@class, 'btn') and text()='1']
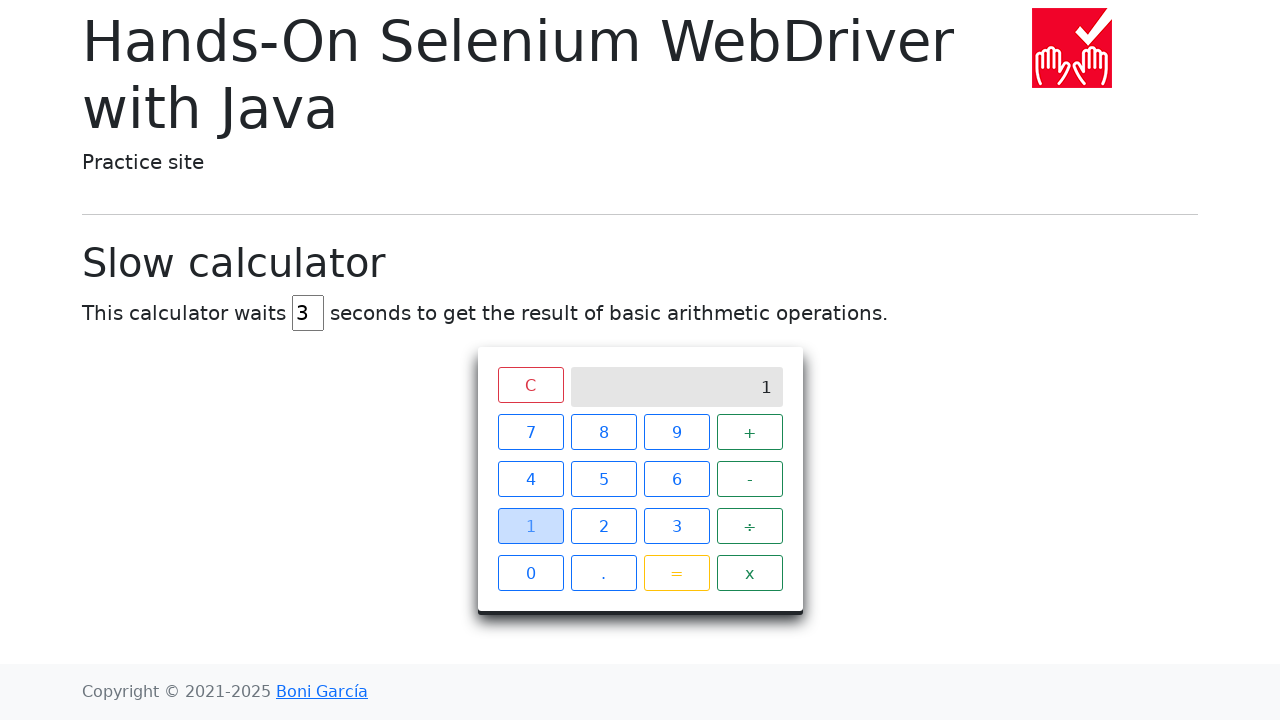

Clicked digit '2' for first number at (604, 526) on //span[contains(@class, 'btn') and text()='2']
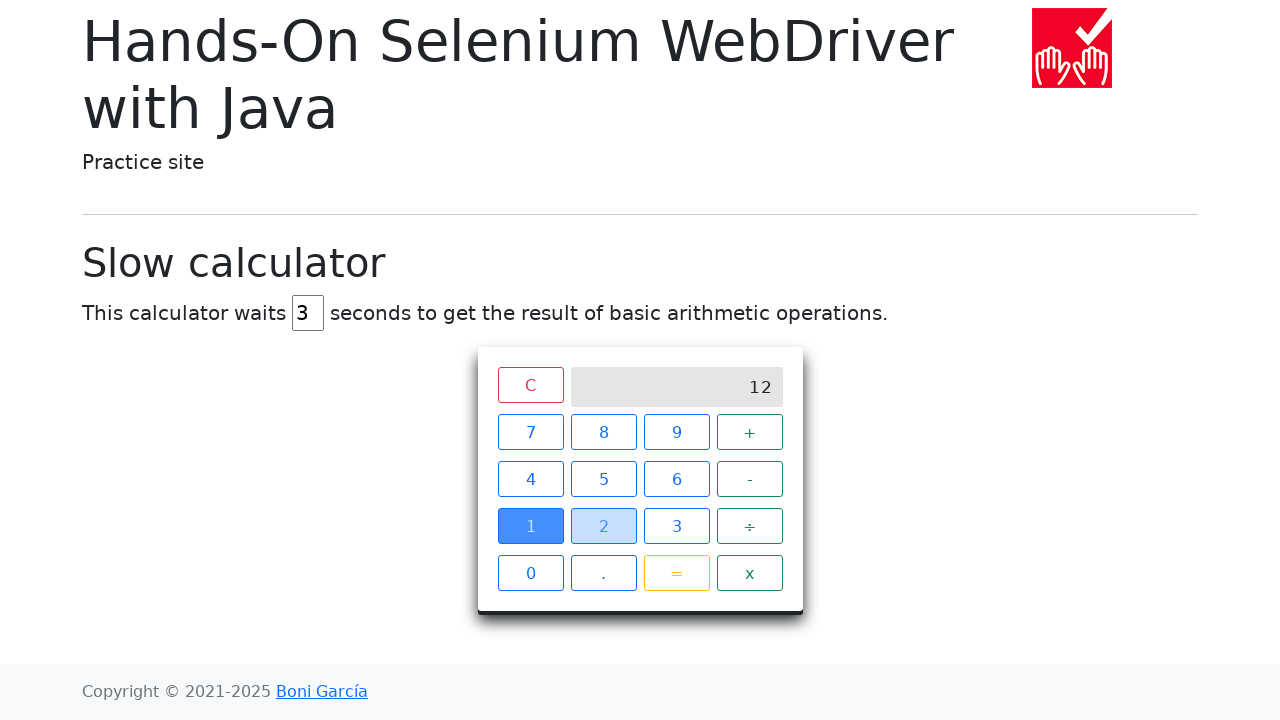

Clicked digit '3' for first number at (676, 526) on //span[contains(@class, 'btn') and text()='3']
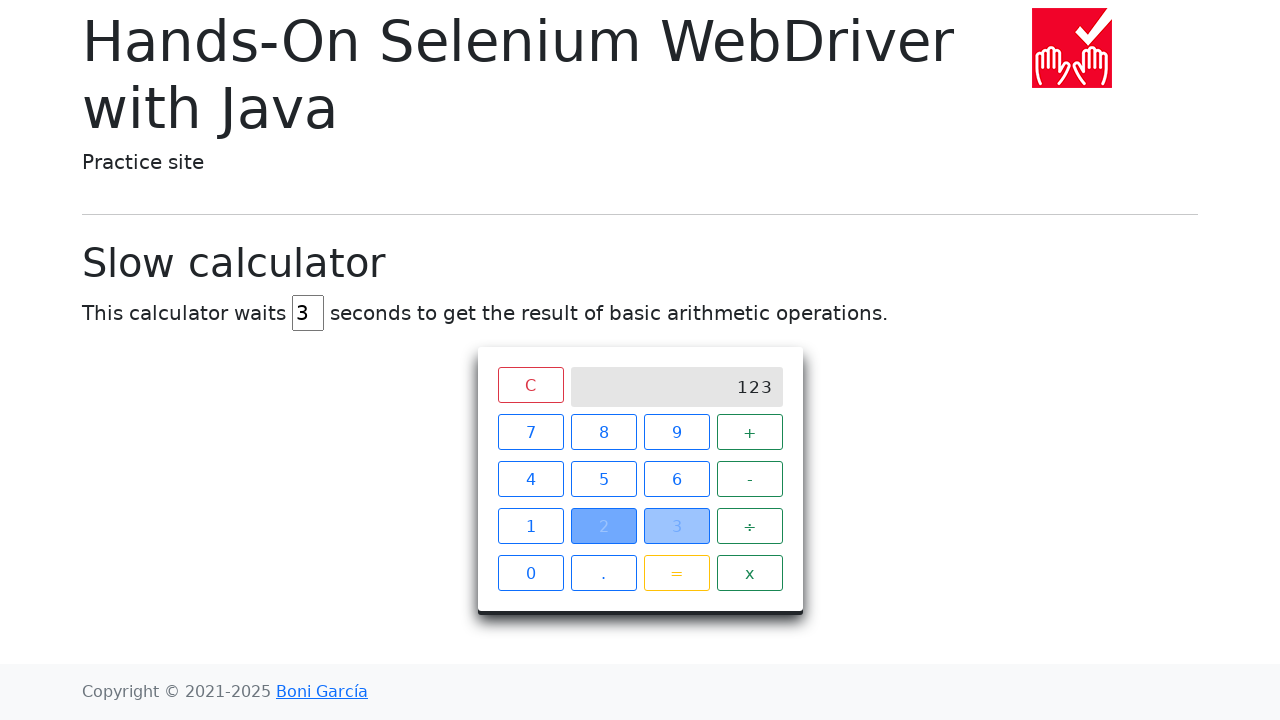

Clicked digit '4' for first number at (530, 479) on //span[contains(@class, 'btn') and text()='4']
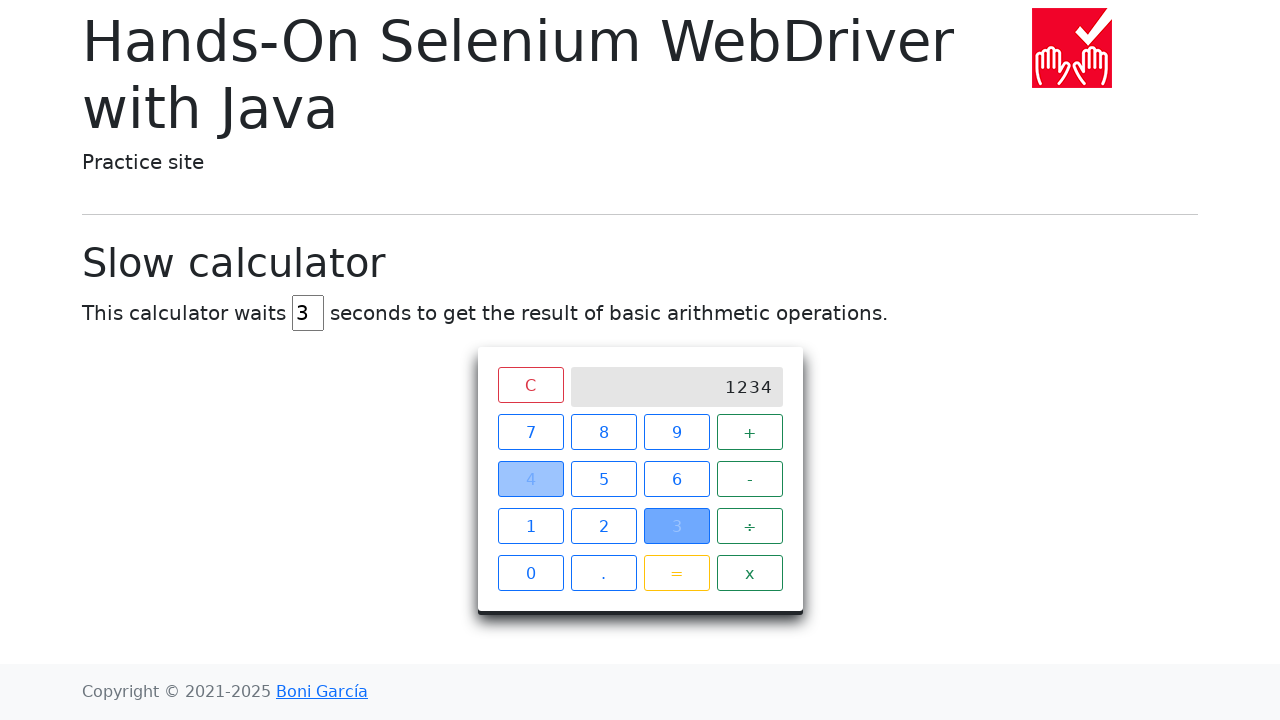

Clicked digit '5' for first number at (604, 479) on //span[contains(@class, 'btn') and text()='5']
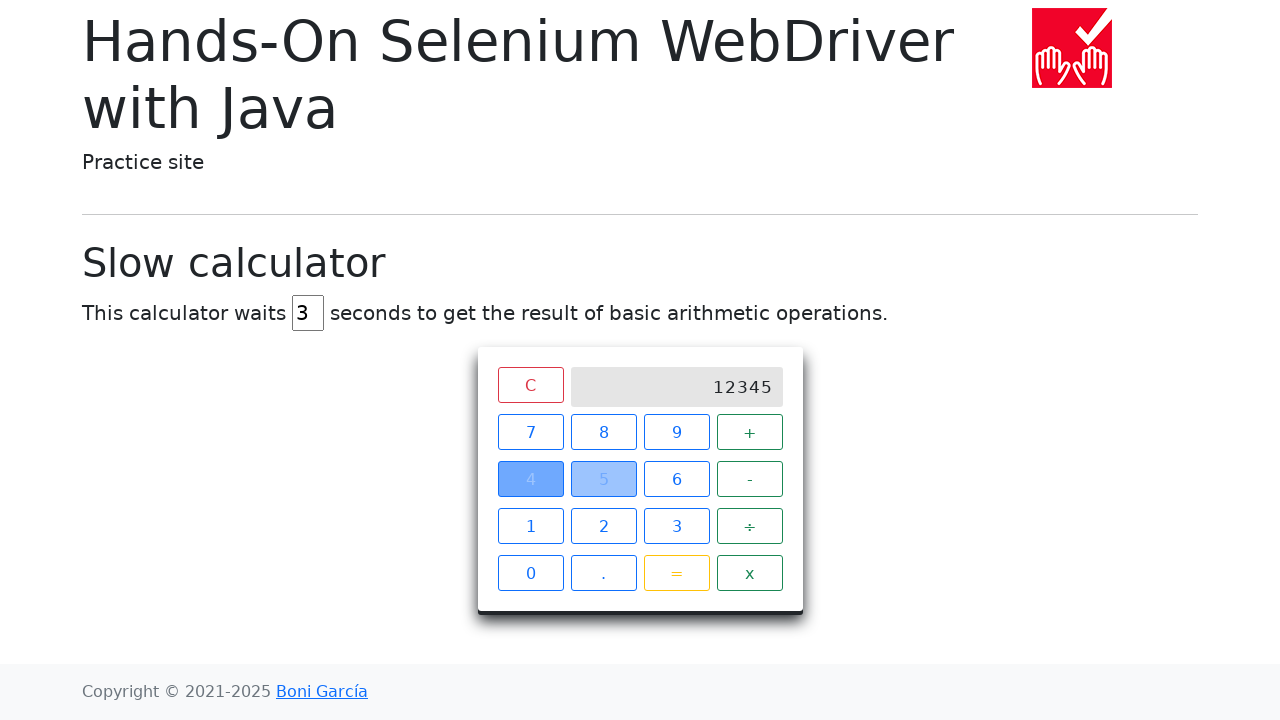

Clicked digit '6' for first number at (676, 479) on //span[contains(@class, 'btn') and text()='6']
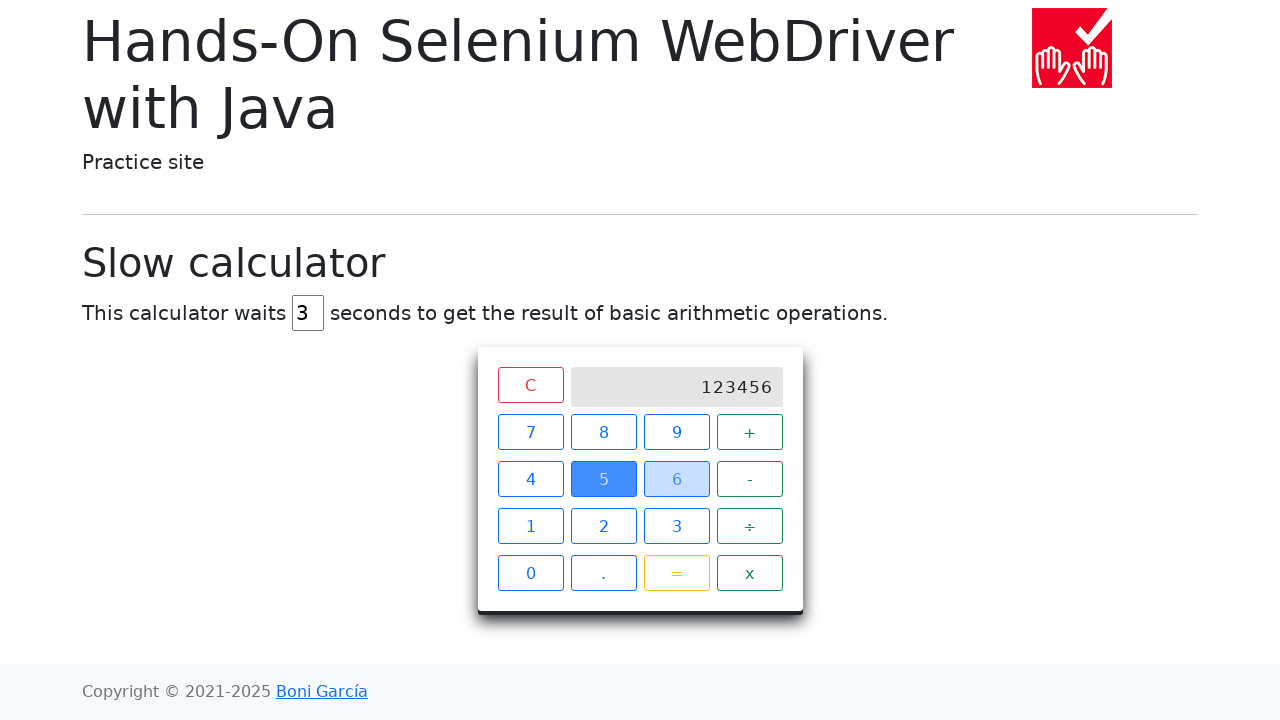

Clicked digit '7' for first number at (530, 432) on //span[contains(@class, 'btn') and text()='7']
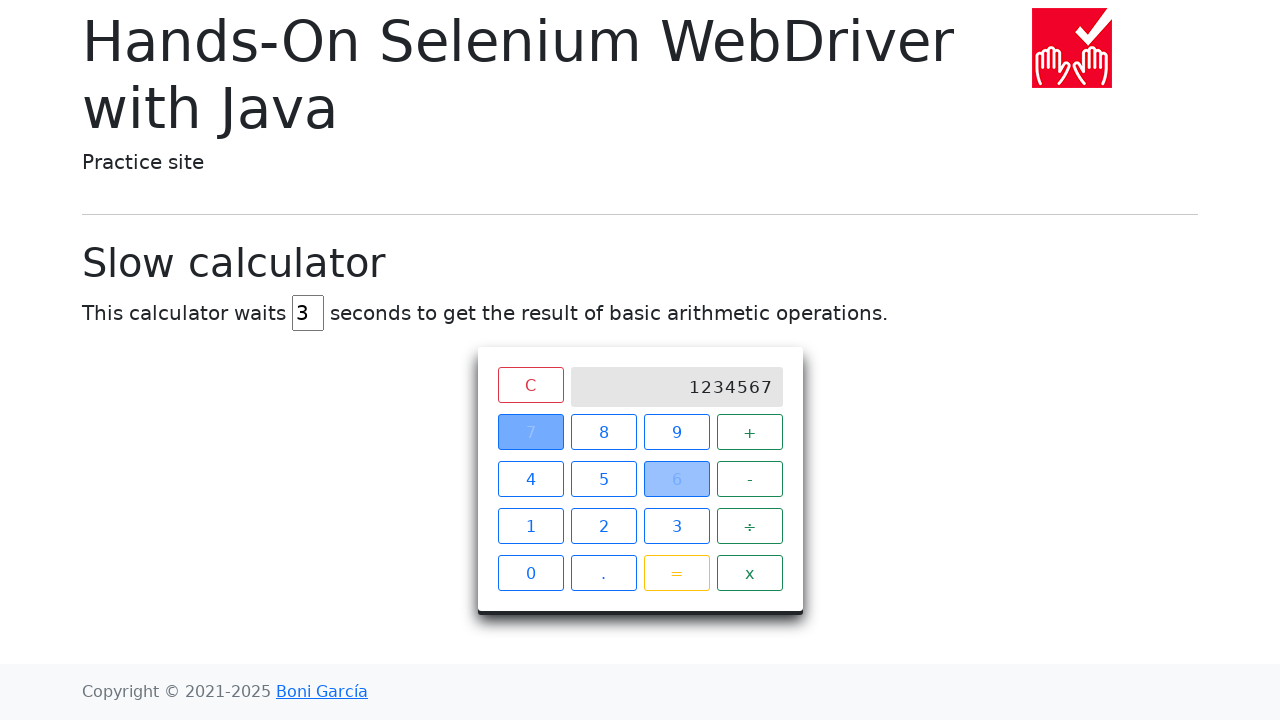

Clicked digit '9' for first number at (676, 432) on //span[contains(@class, 'btn') and text()='9']
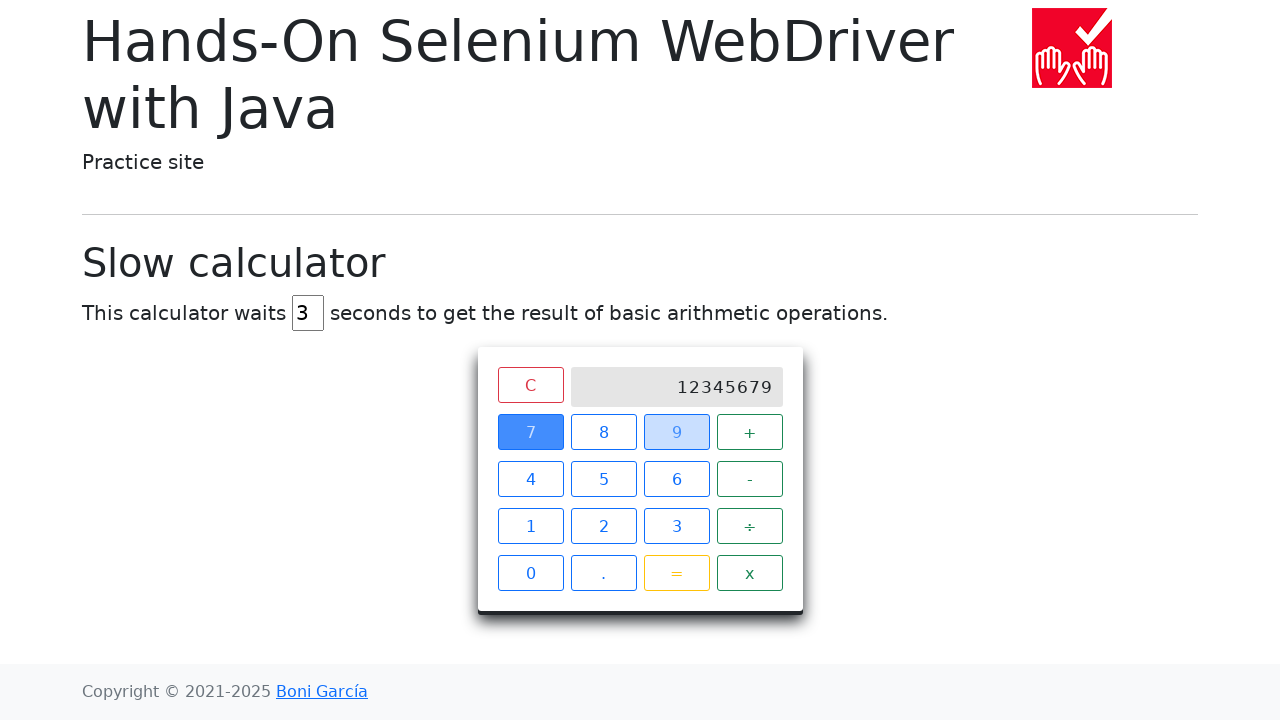

Clicked operation button 'x' at (750, 573) on //span[contains(@class, 'btn') and text()='x']
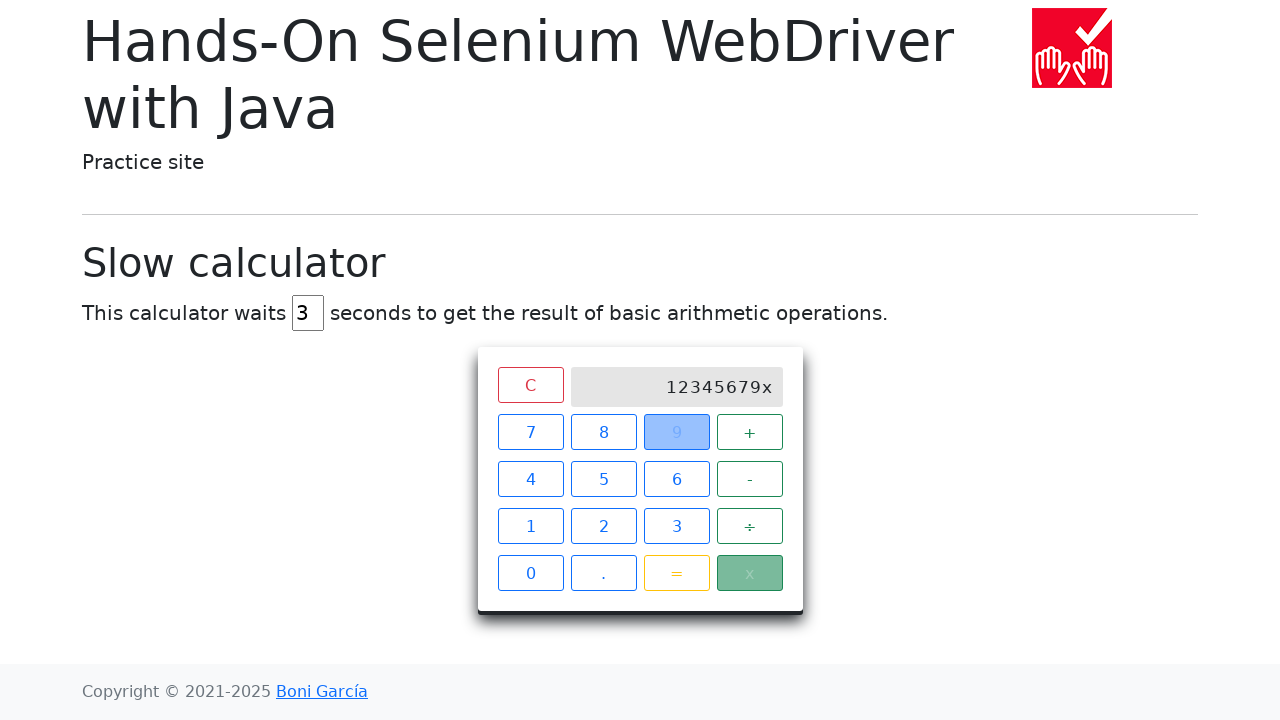

Clicked digit '8' for second number at (604, 432) on //span[contains(@class, 'btn') and text()='8']
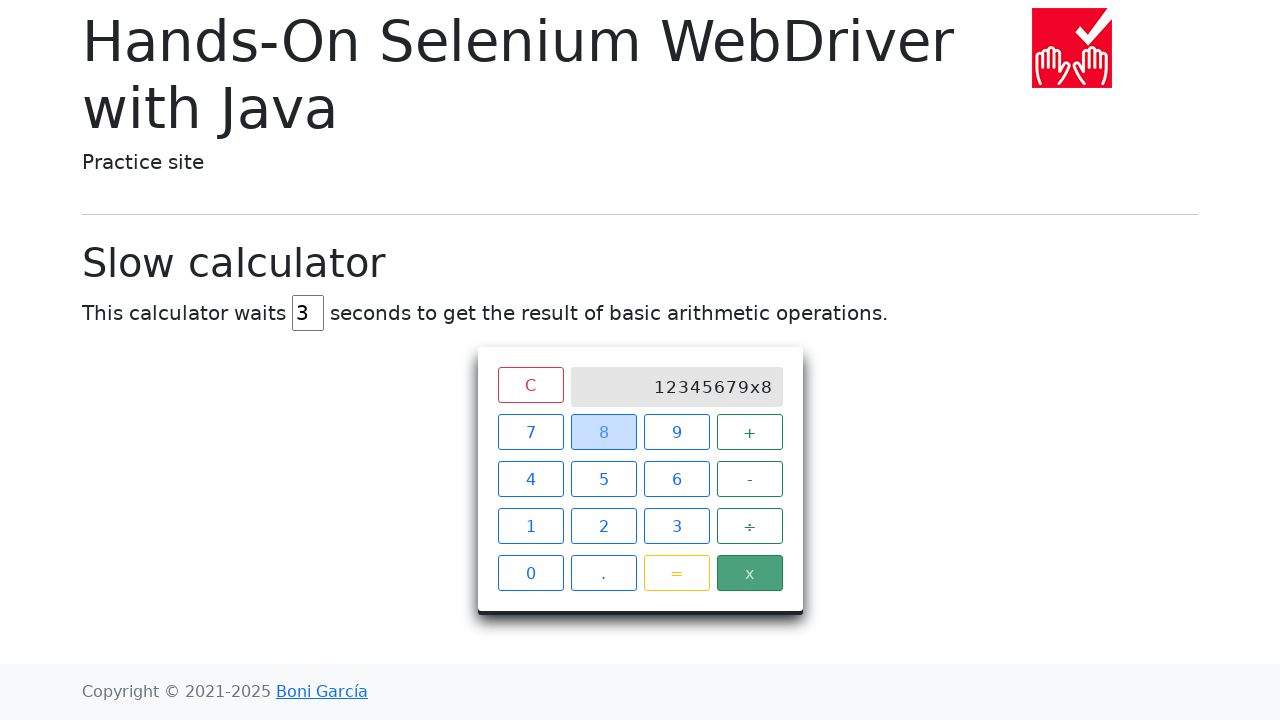

Clicked equals button to perform calculation at (676, 573) on xpath=//span[contains(@class, 'btn') and text()='=']
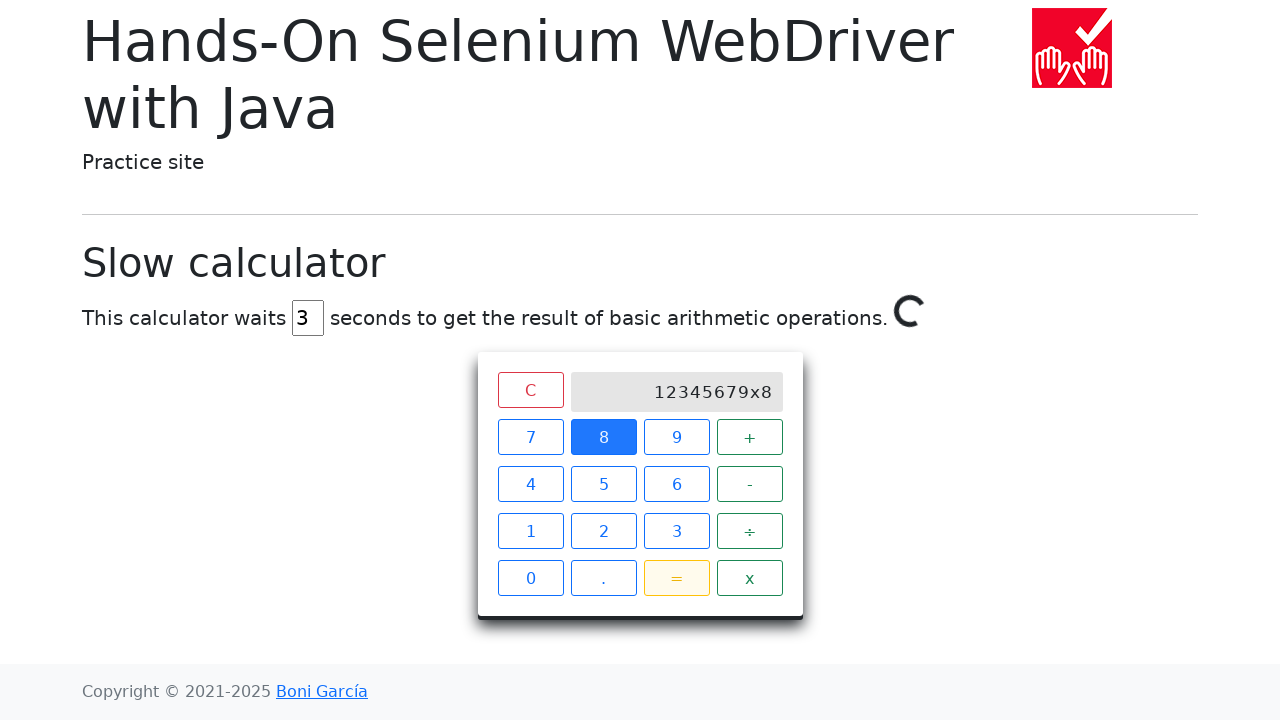

Calculation completed after 3 second delay
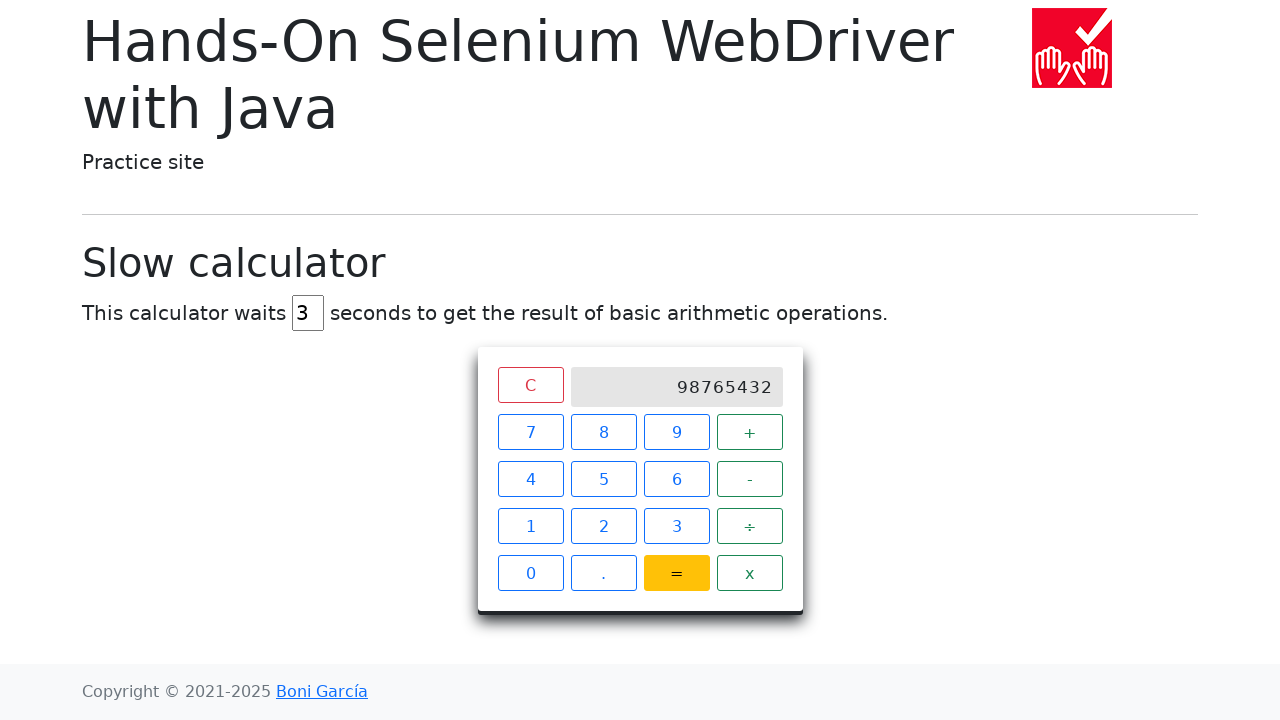

Retrieved calculation result: 98765432
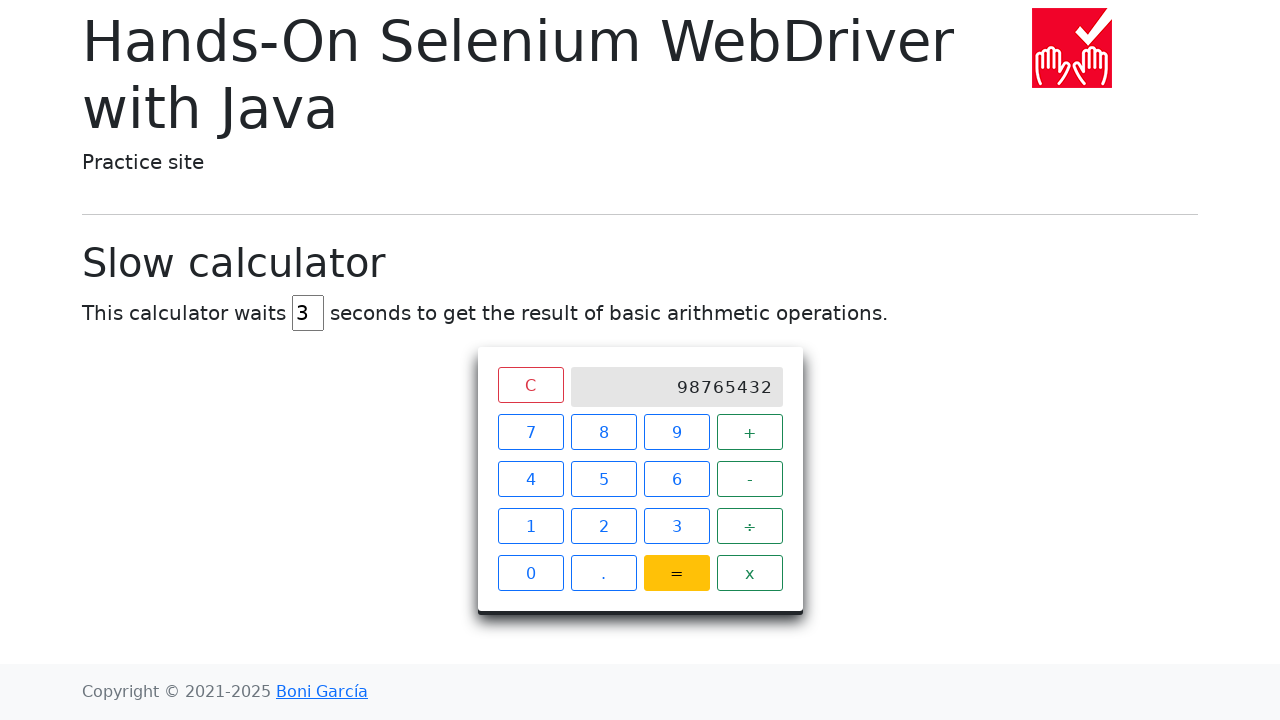

Verified result matches expected value 98765432
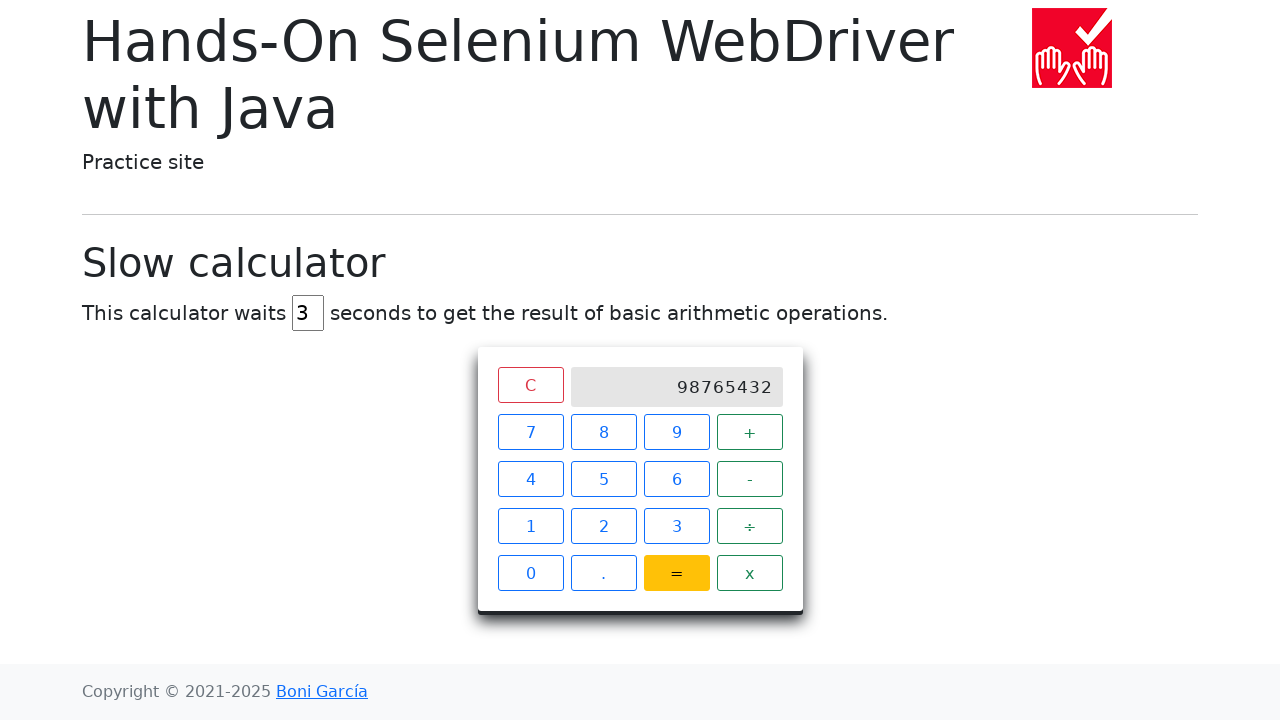

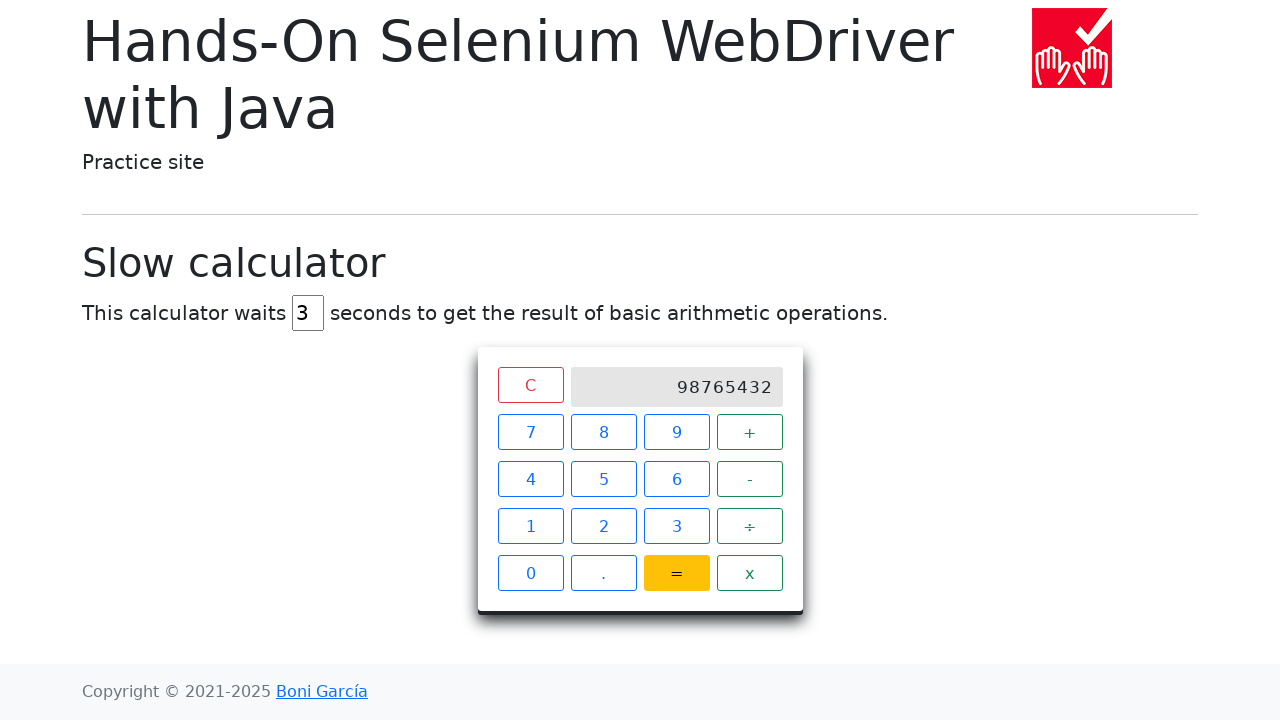